Navigates to Team page and verifies all three author names are displayed correctly

Starting URL: http://www.99-bottles-of-beer.net/

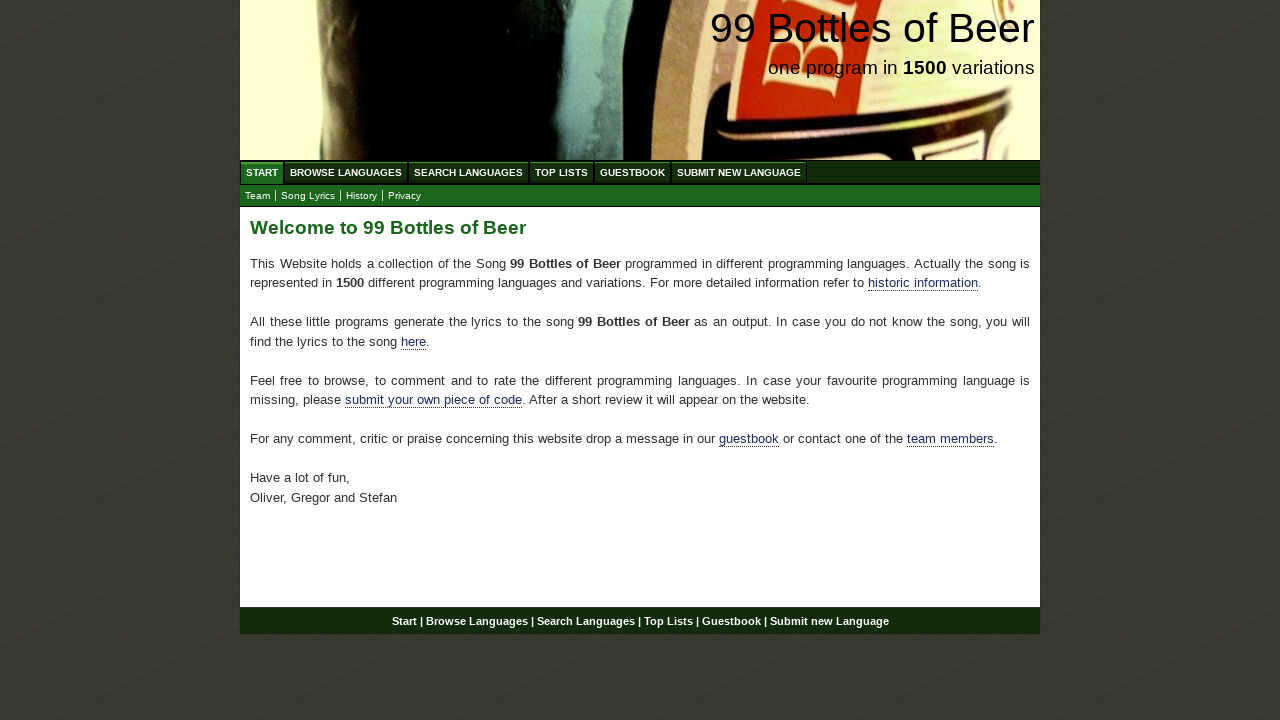

Clicked on Team link at (258, 196) on a[href='team.html']
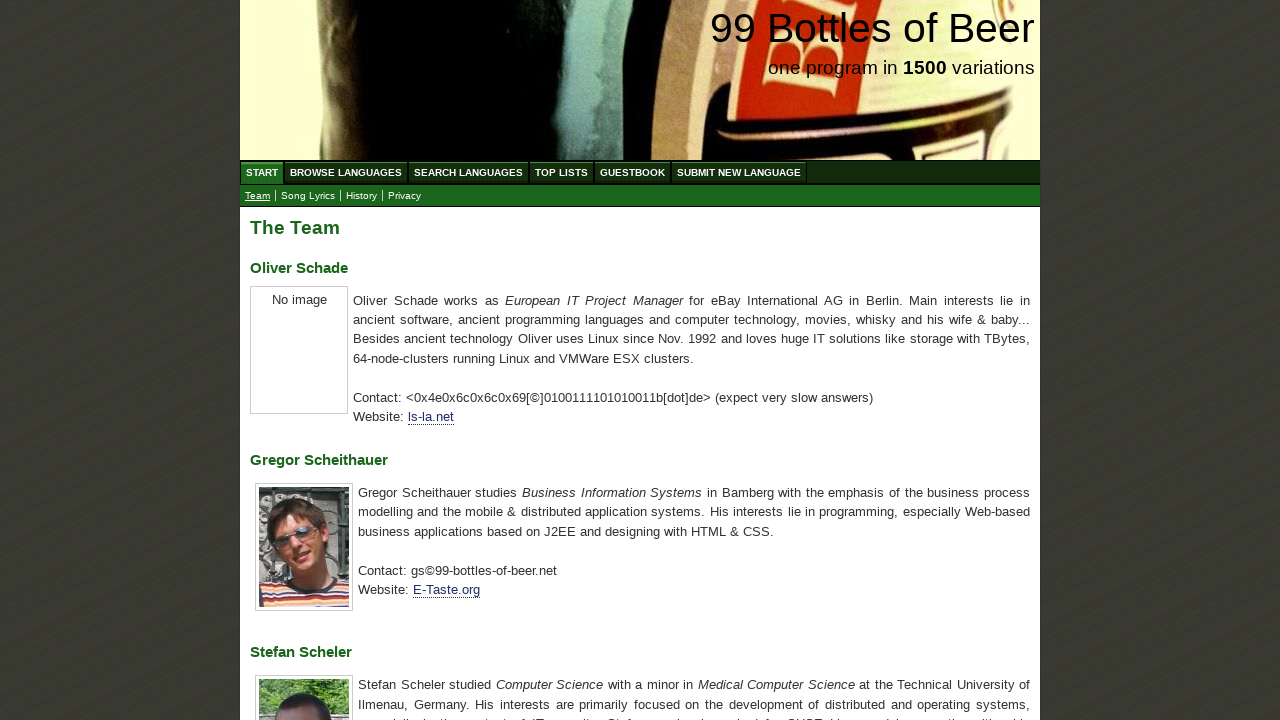

Team page loaded, h3 elements are visible
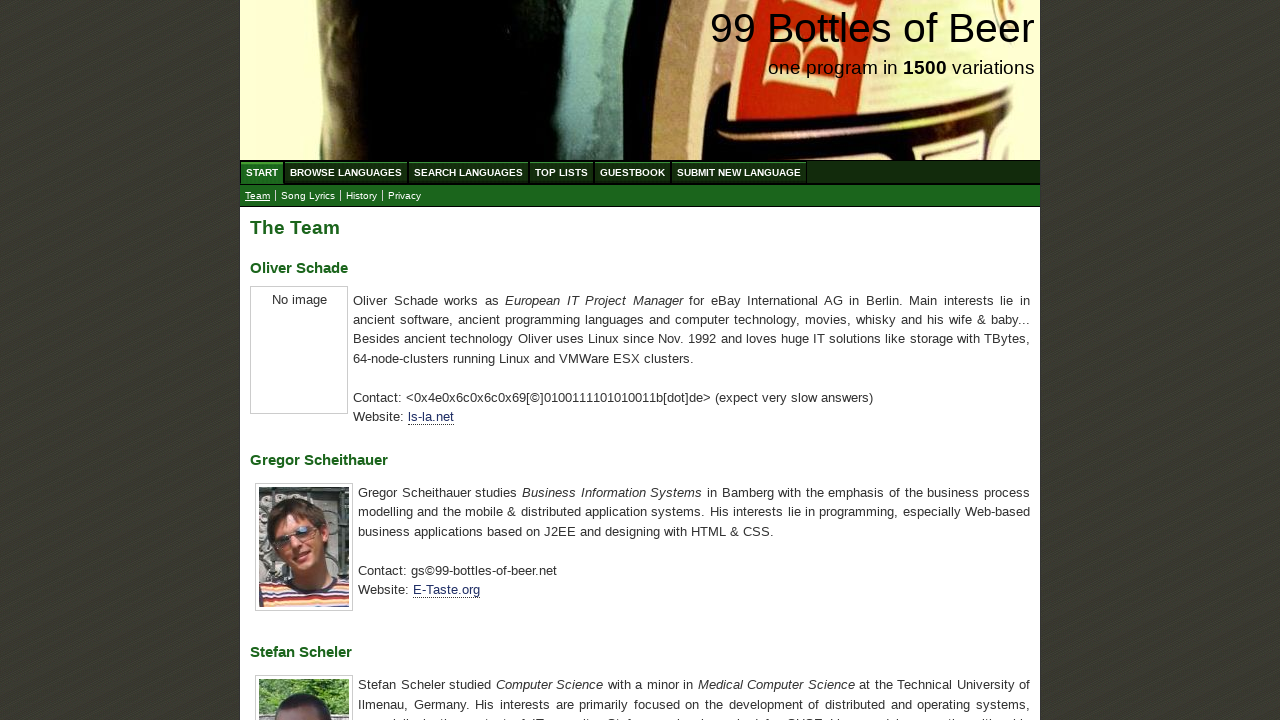

Retrieved all h3 elements containing author names
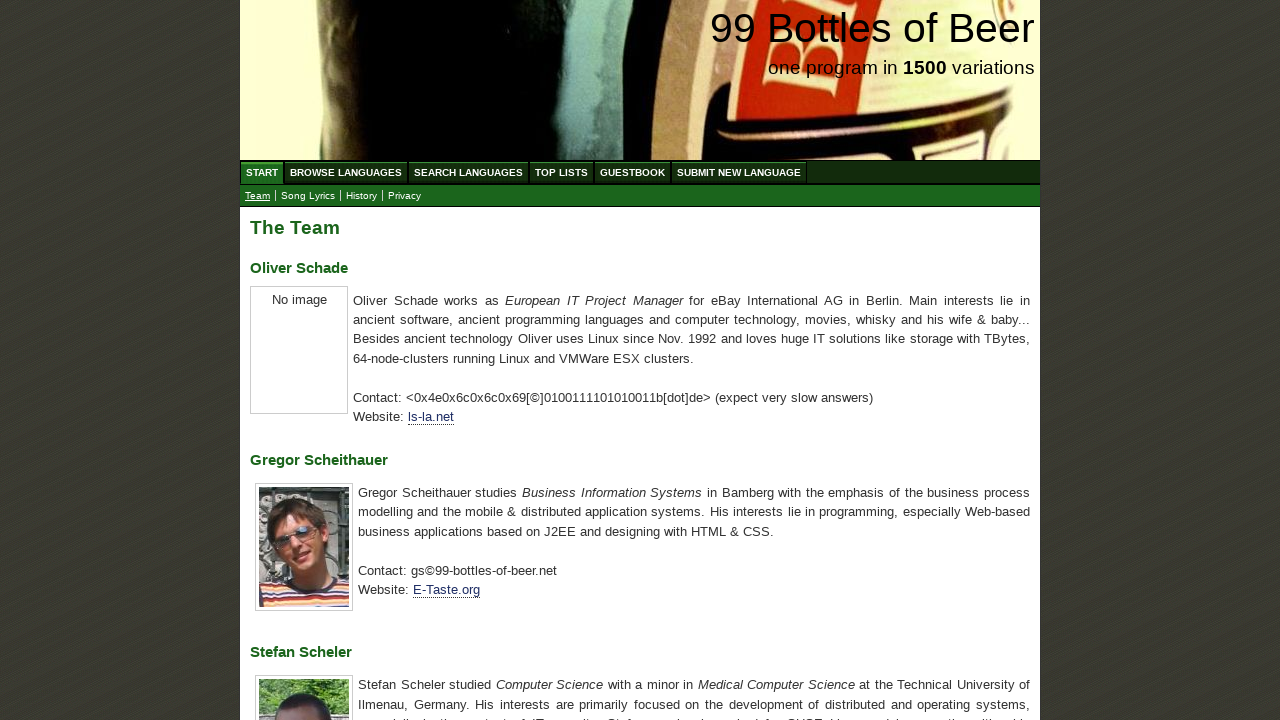

Extracted author names: ['Oliver Schade', 'Gregor Scheithauer', 'Stefan Scheler']
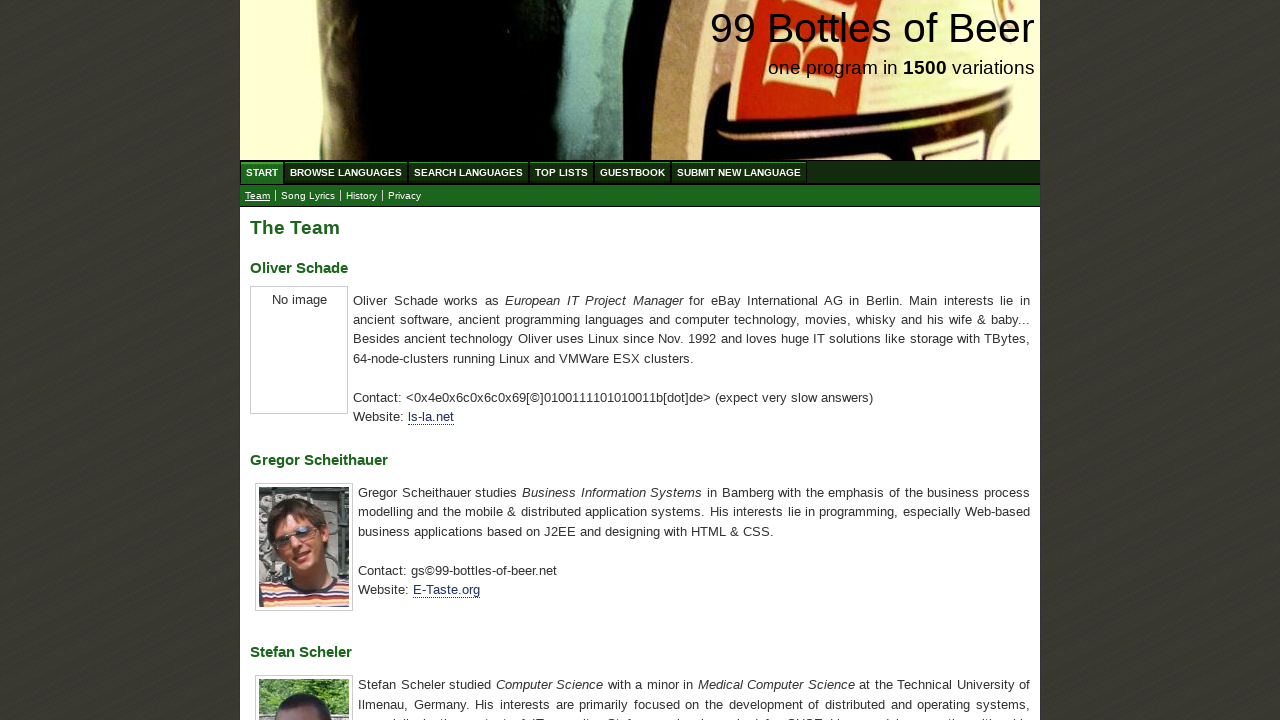

Verified all three author names are displayed correctly
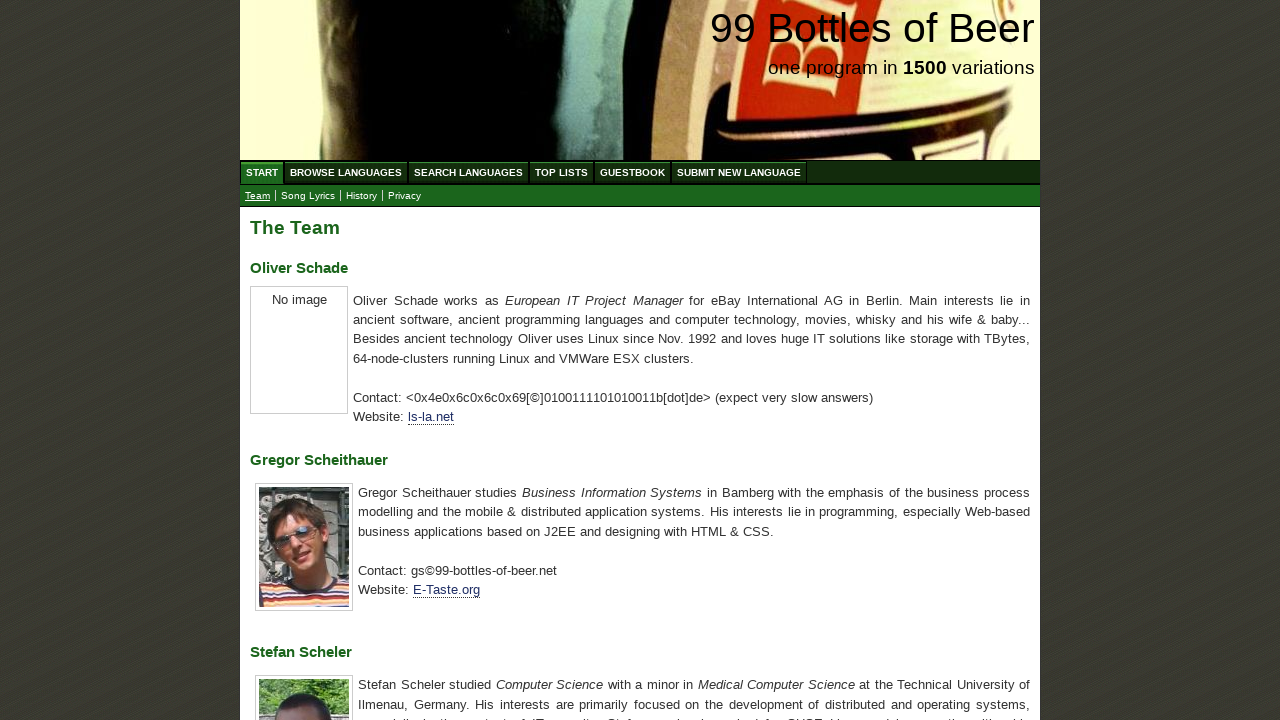

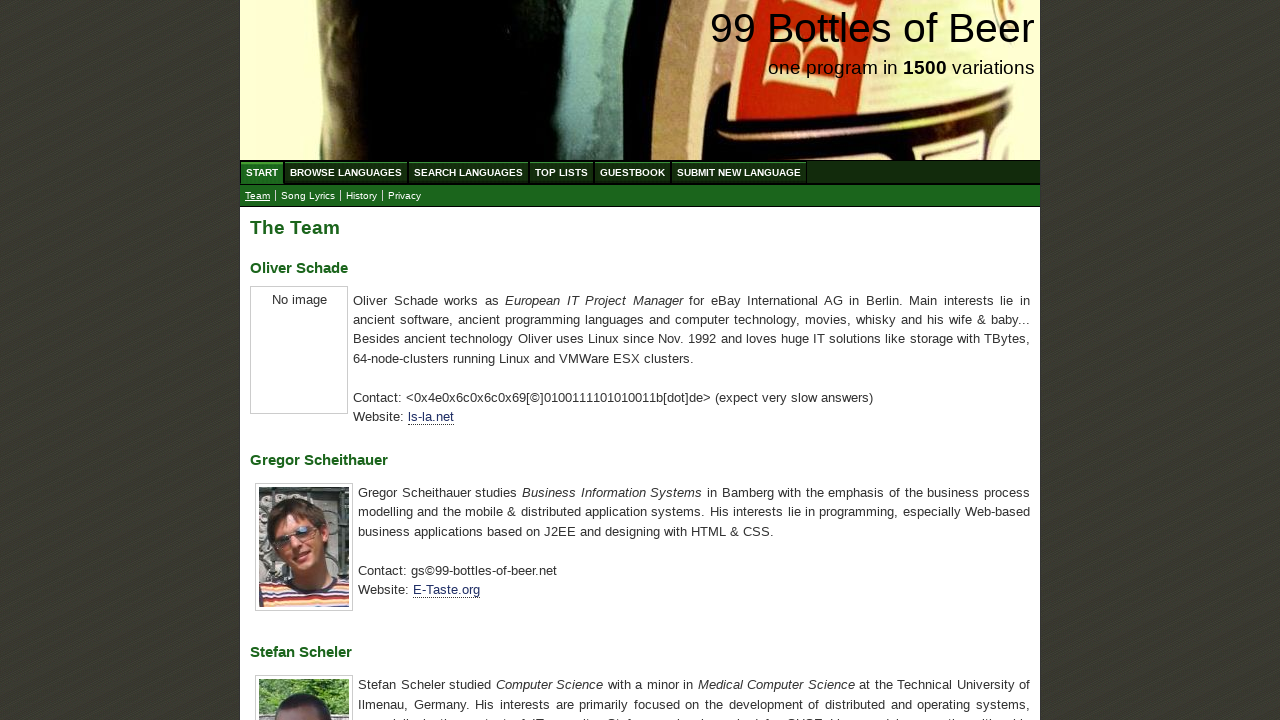